Tests clicking through a series of dynamic buttons that appear sequentially after each click

Starting URL: https://testpages.herokuapp.com/styled/dynamic-buttons-simple.html

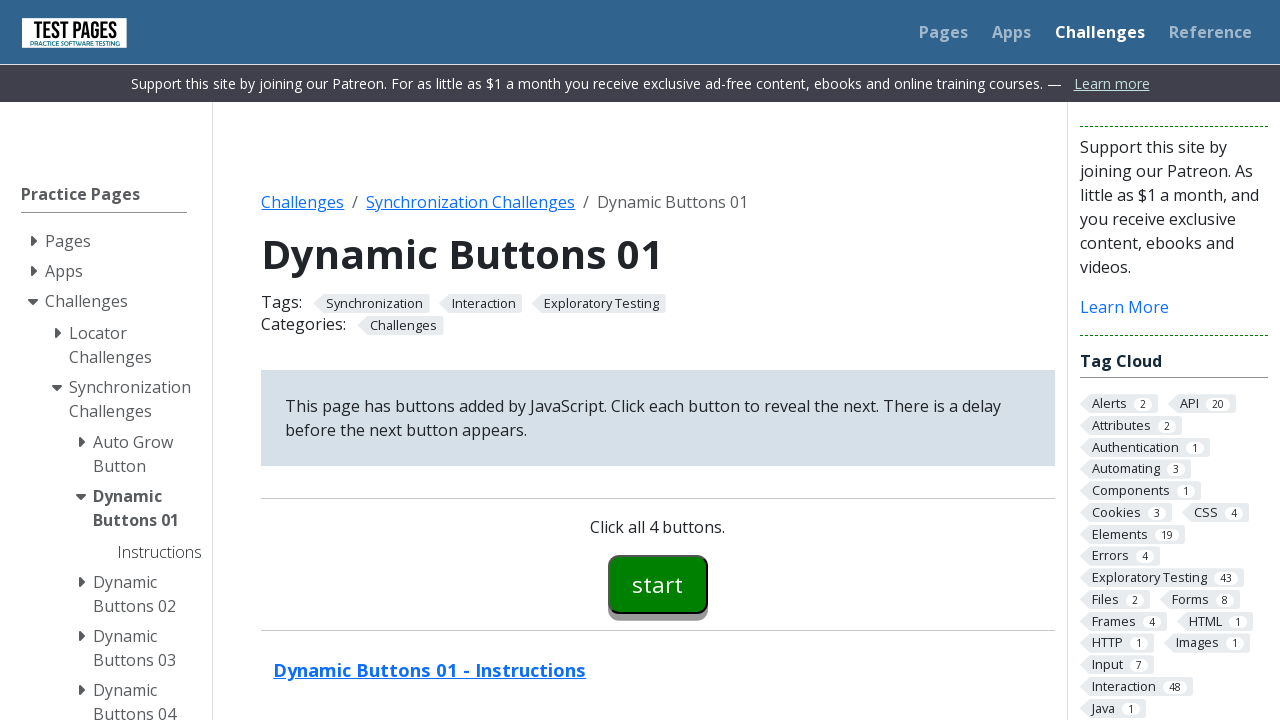

Clicked the first dynamic button at (658, 584) on #button00
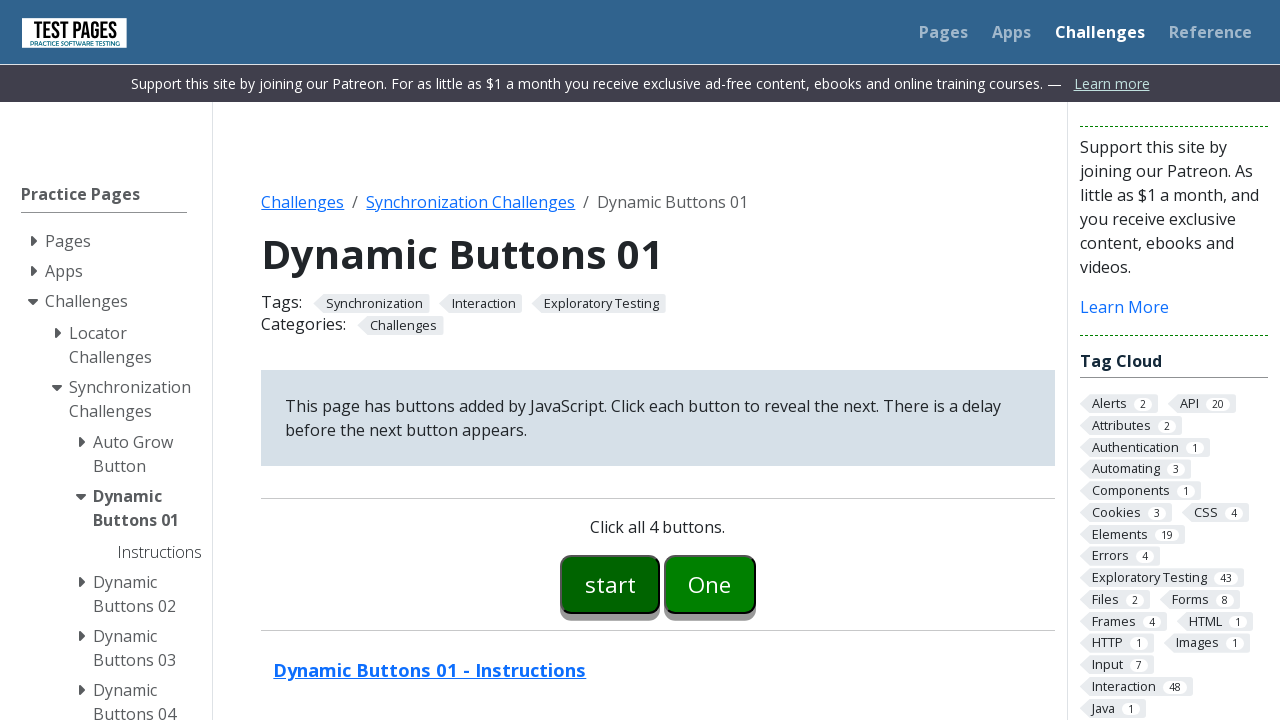

Clicked the second dynamic button at (710, 584) on #button01
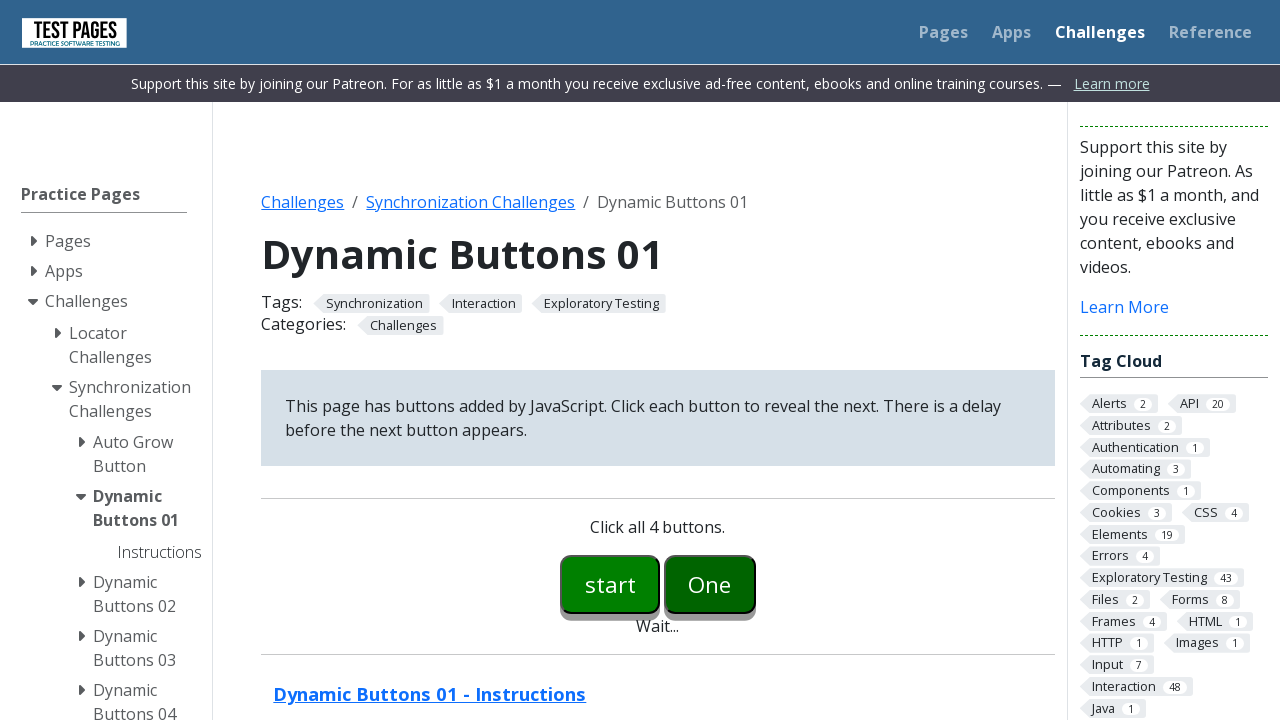

Third dynamic button appeared and loaded
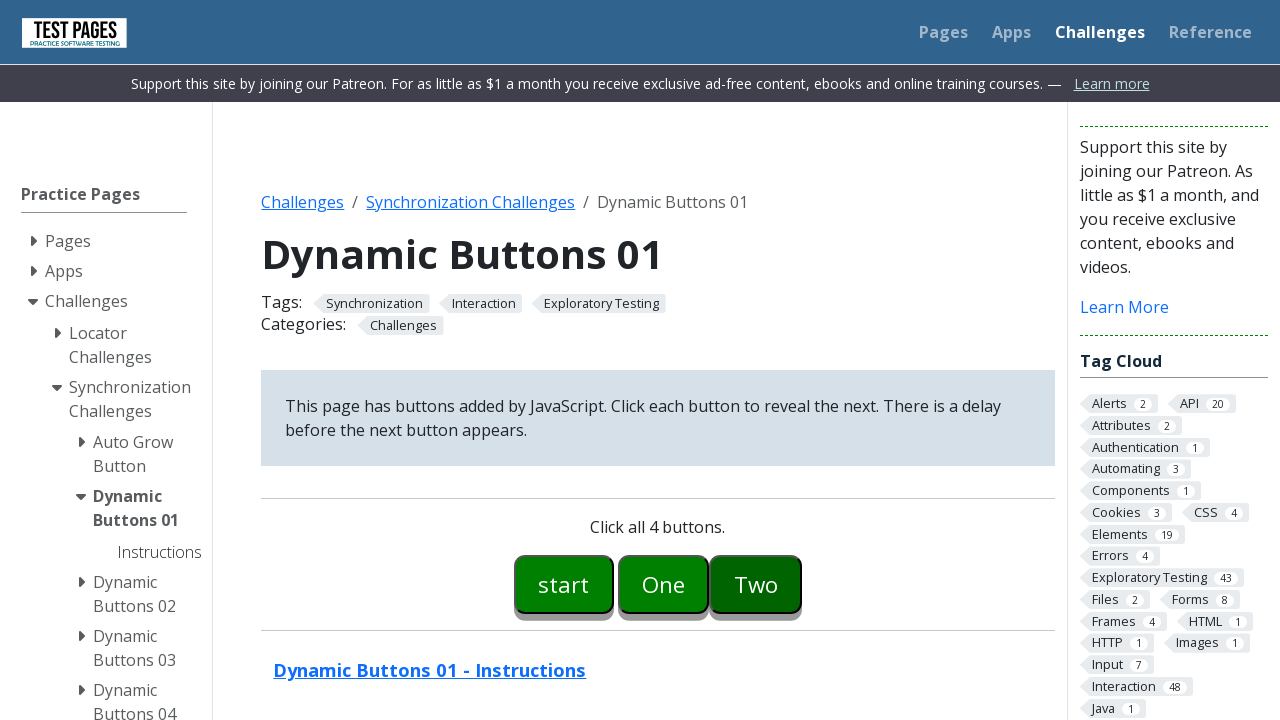

Clicked the third dynamic button at (756, 584) on #button02
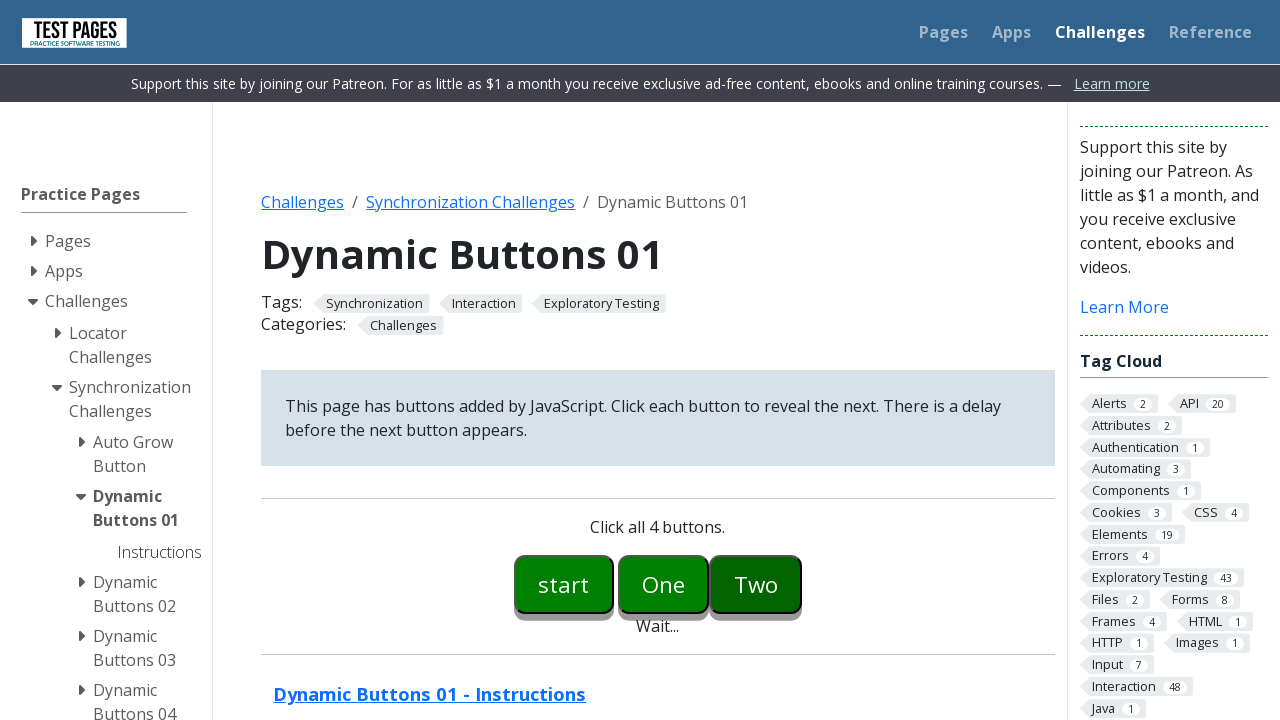

Fourth dynamic button appeared and loaded
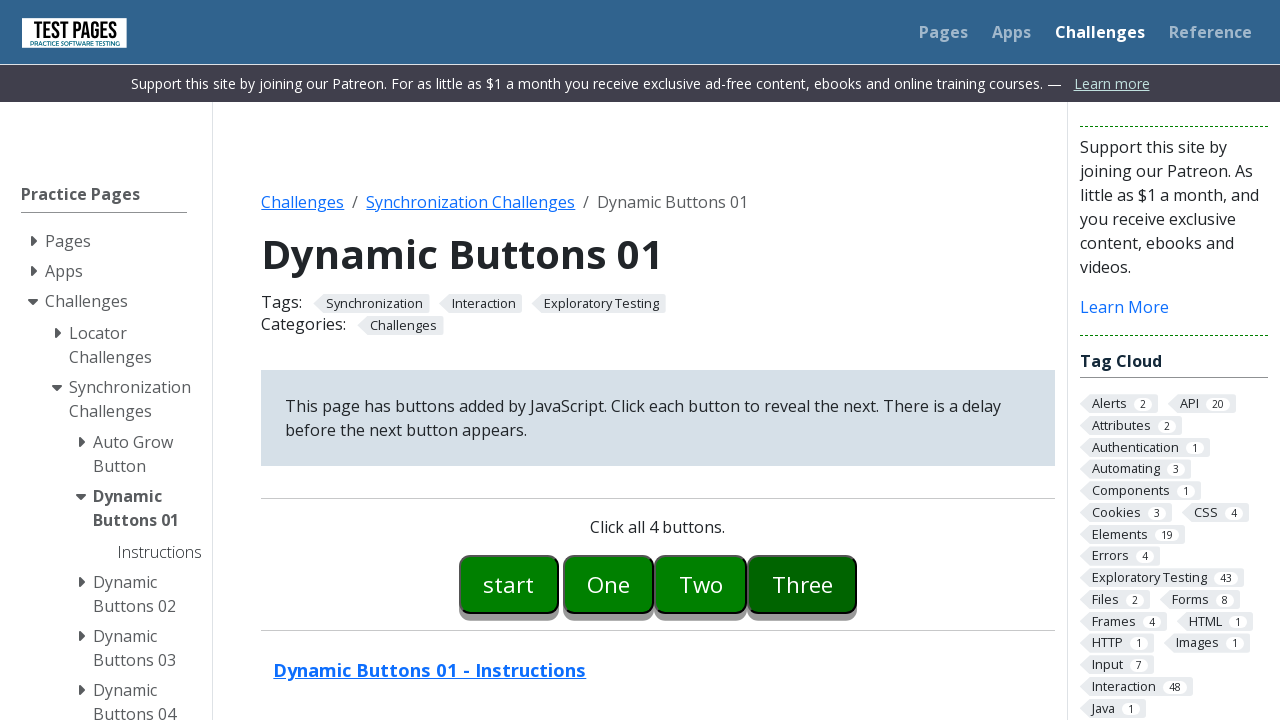

Clicked the fourth dynamic button at (802, 584) on #button03
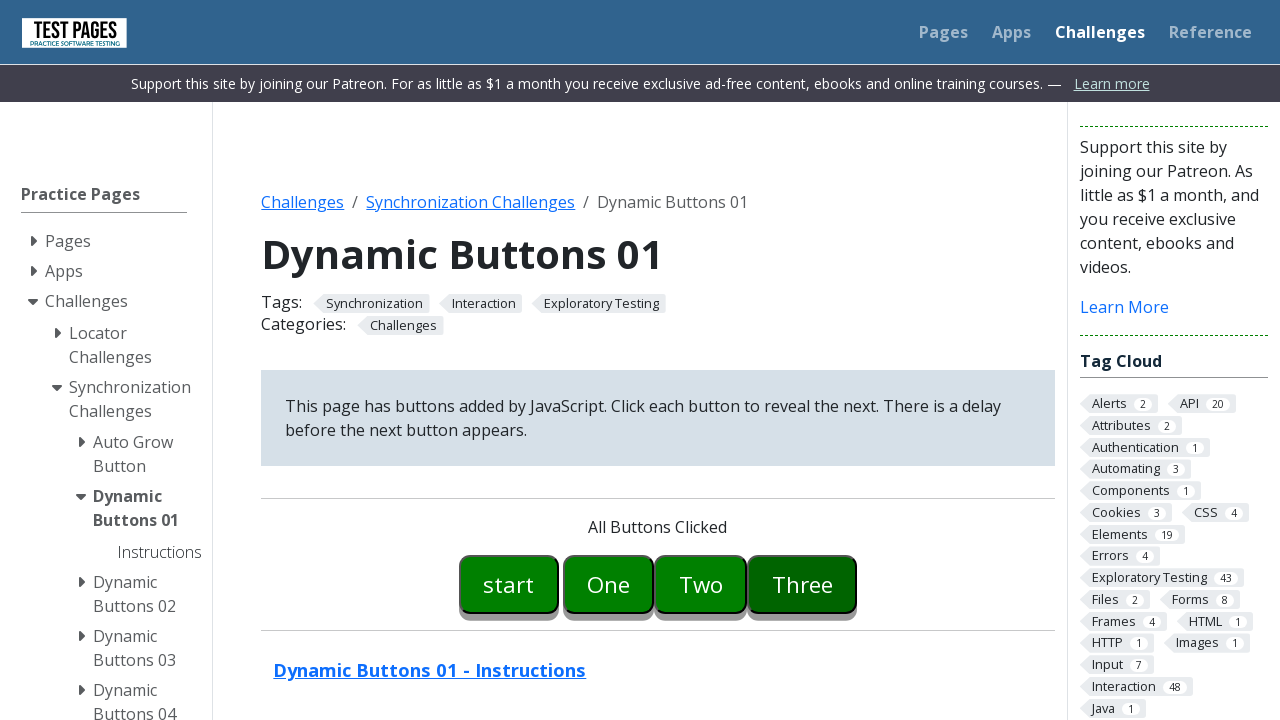

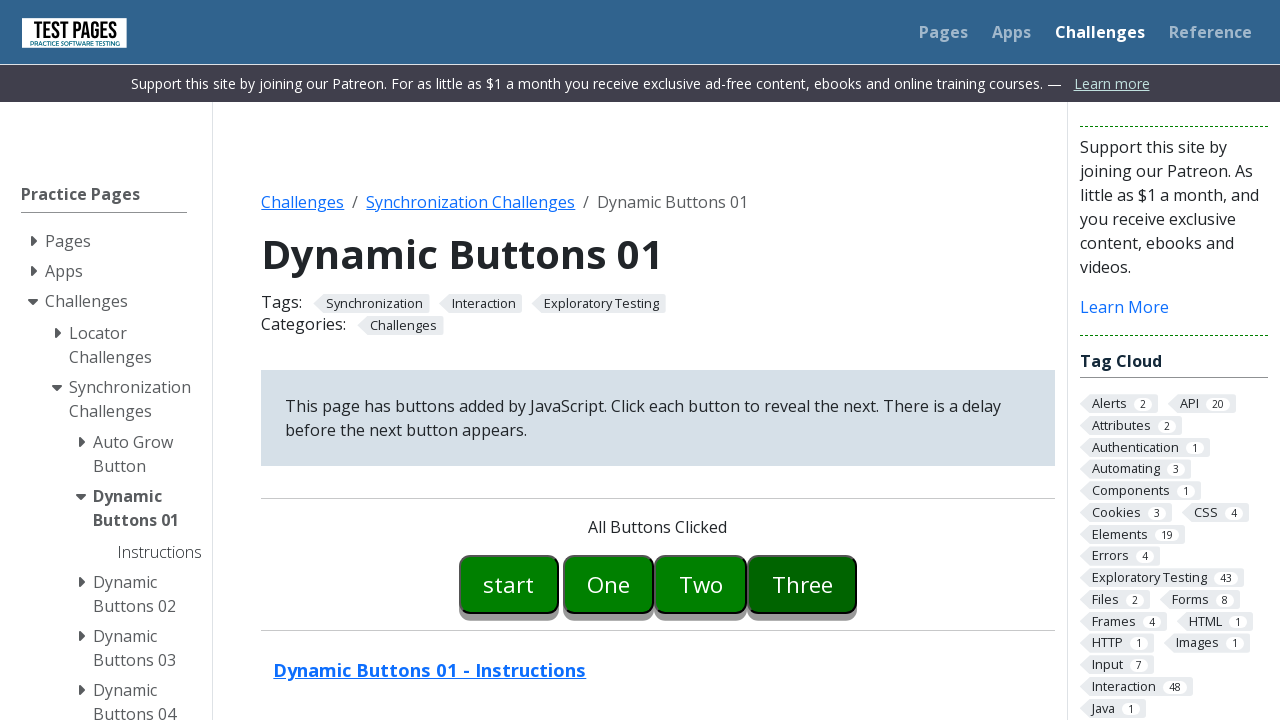